Tests browser window and tab management by clicking menu items to open new tabs and windows, switching between them, closing them, and switching back to the original window.

Starting URL: https://demoqa.com/

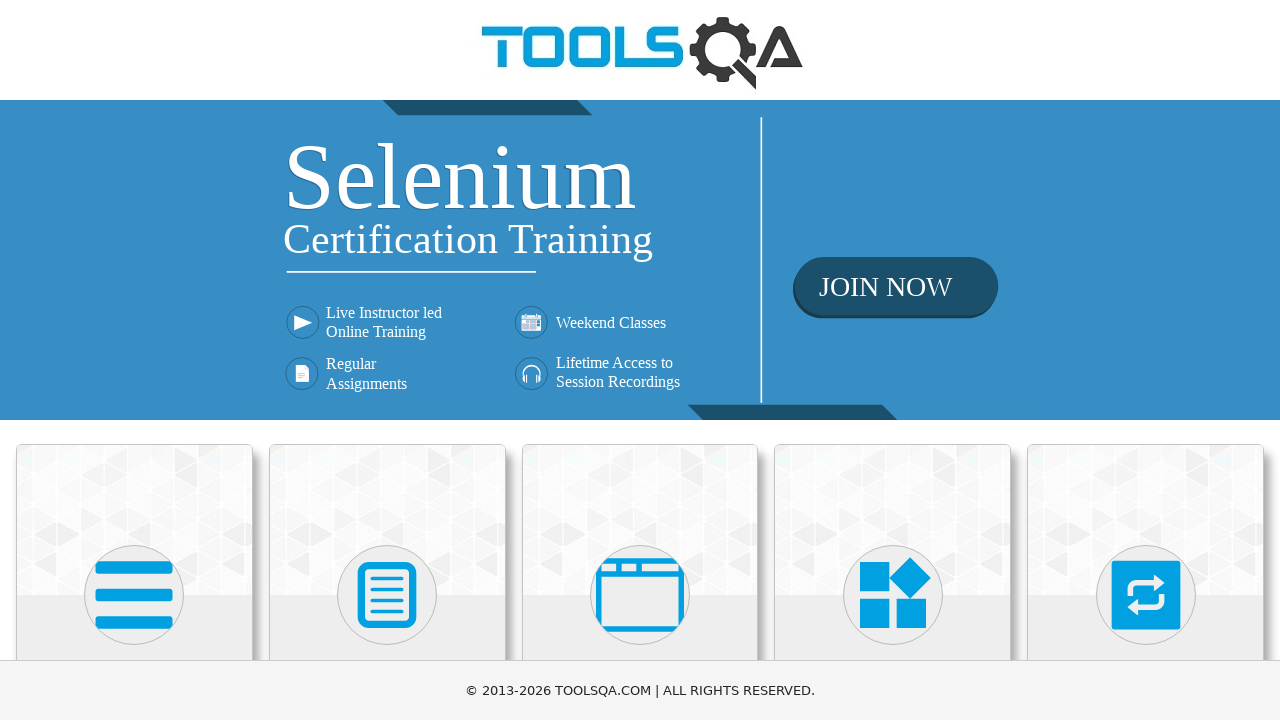

Clicked on 'Alerts, Frame & Windows' menu at (640, 360) on xpath=//h5[text() = 'Alerts, Frame & Windows']
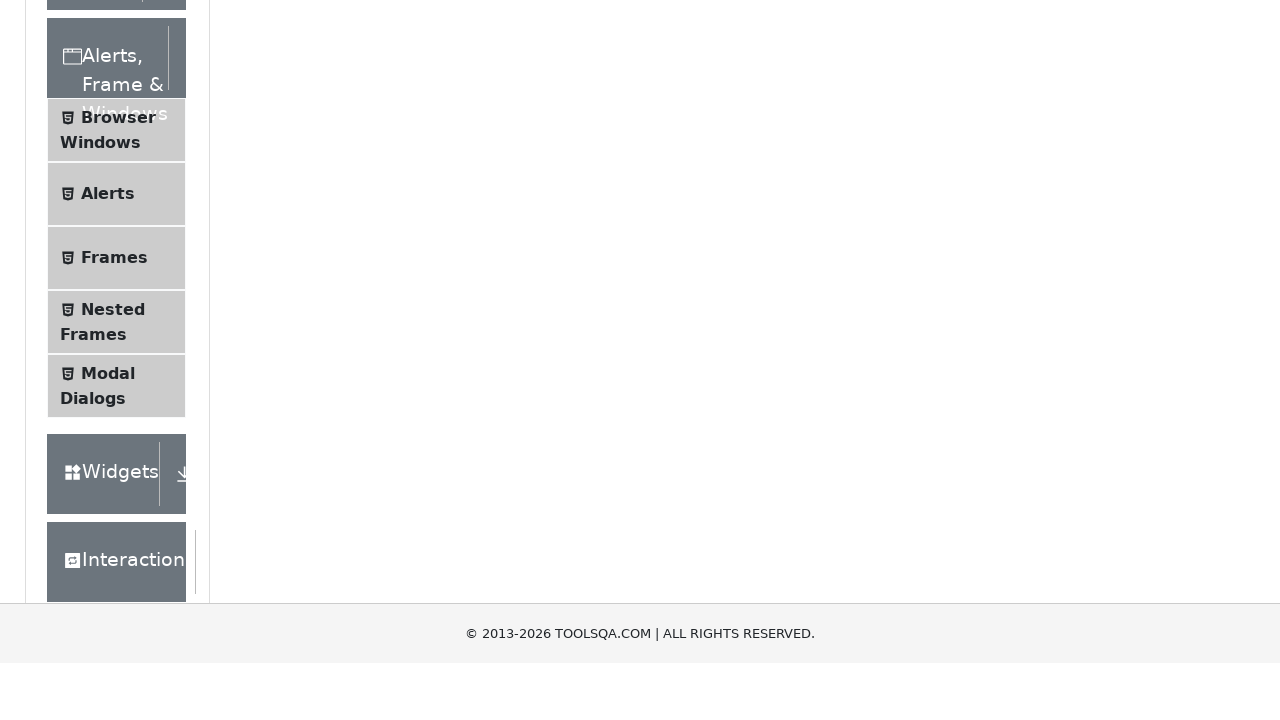

Clicked on 'Browser Windows' submenu at (118, 424) on xpath=//span[text() = 'Browser Windows']
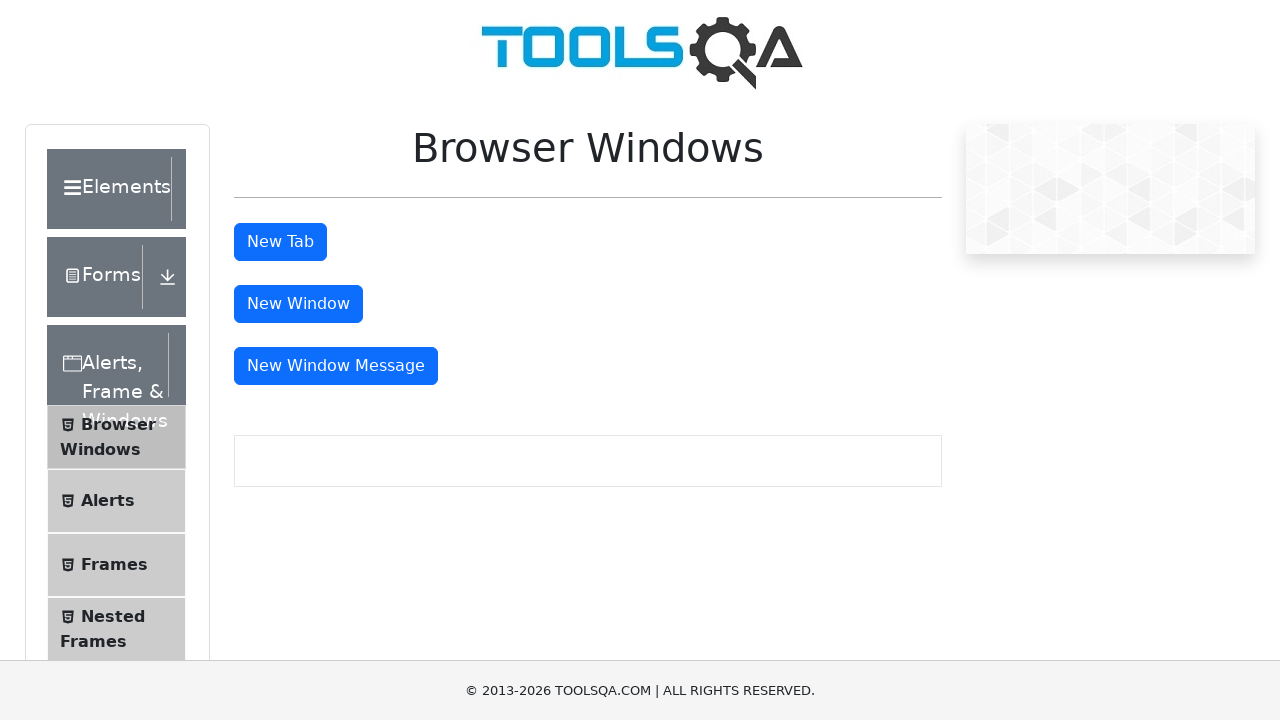

Clicked 'New Tab' button to open a new tab at (280, 242) on #tabButton
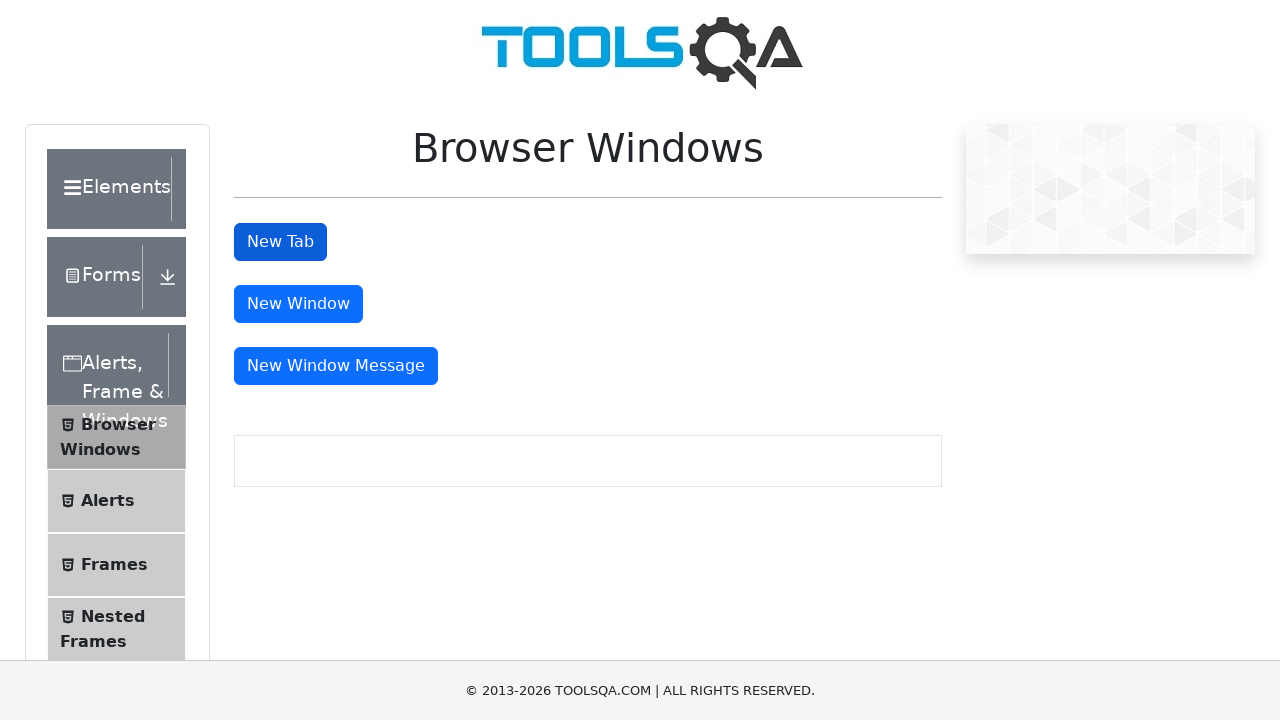

New tab loaded, waited for load state
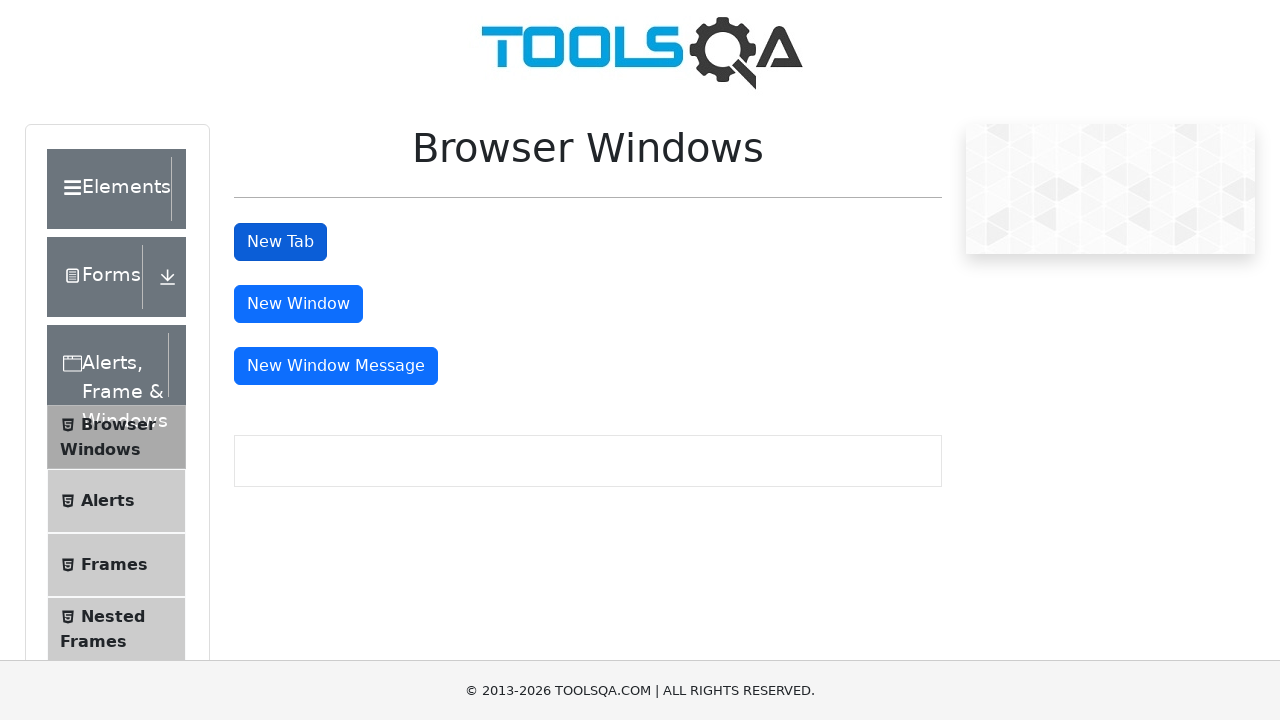

Printed new tab URL: https://demoqa.com/sample
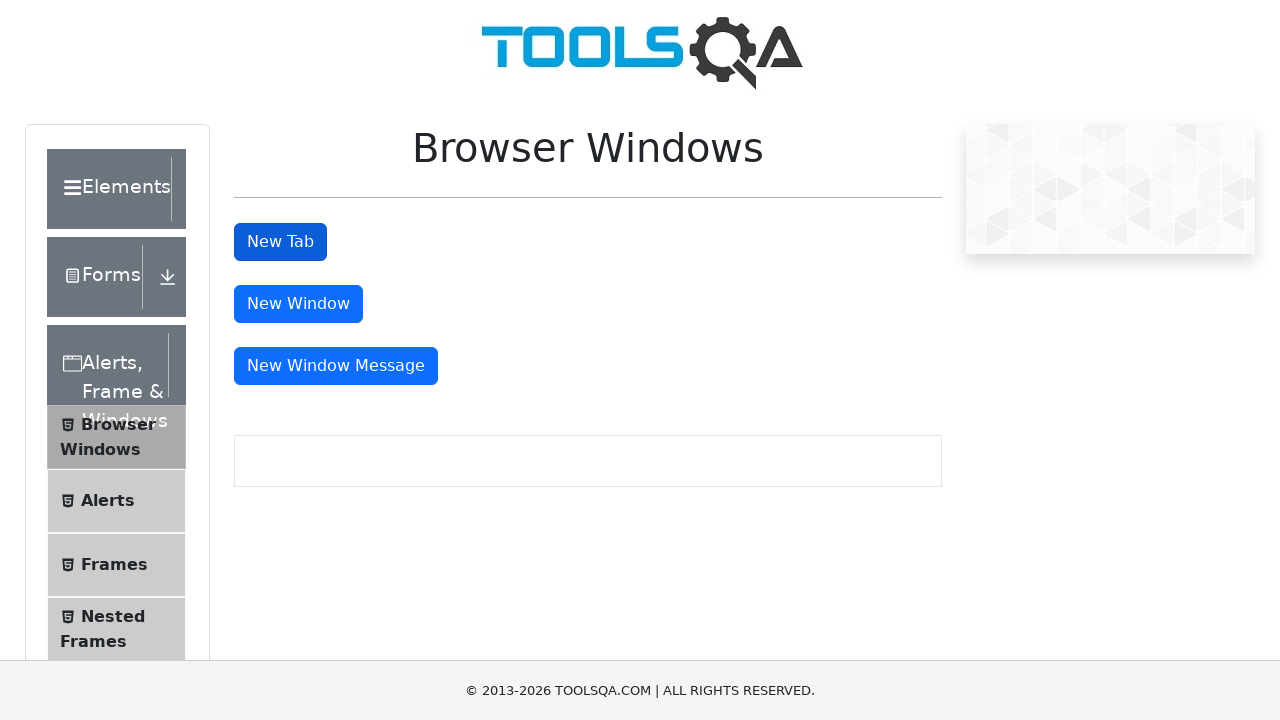

Closed the new tab
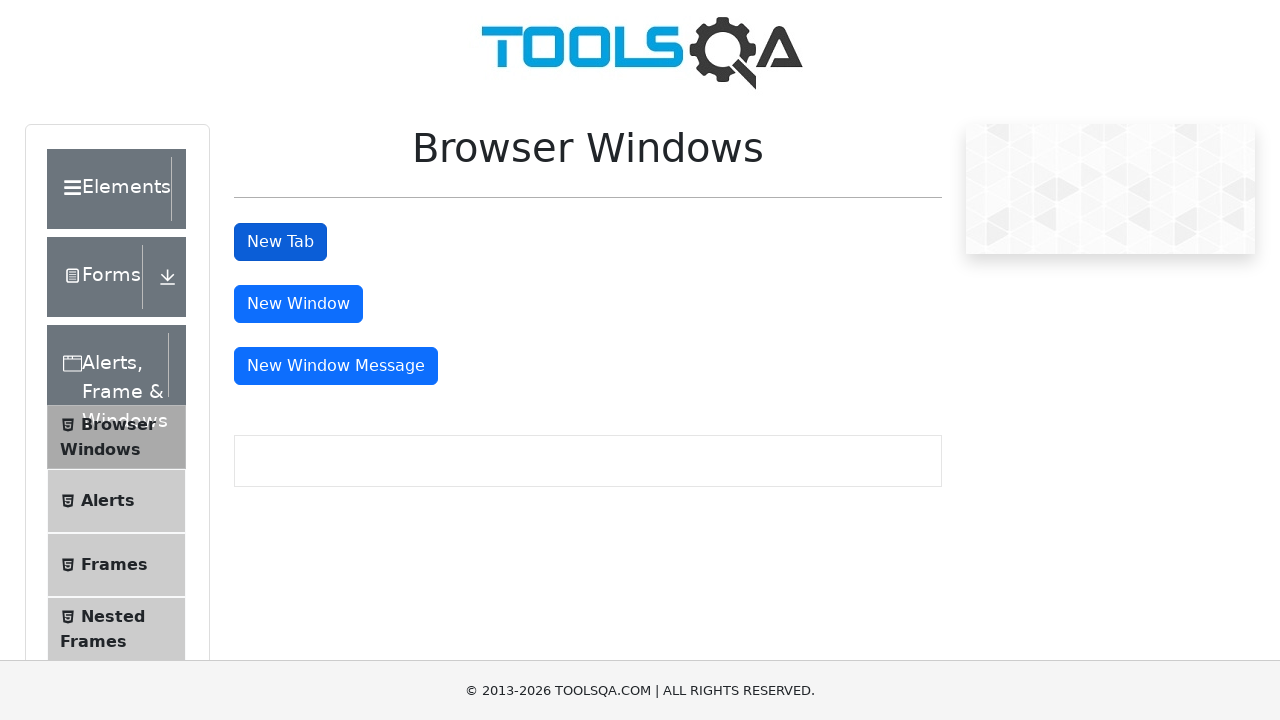

Switched back to original tab, printed URL: https://demoqa.com/browser-windows
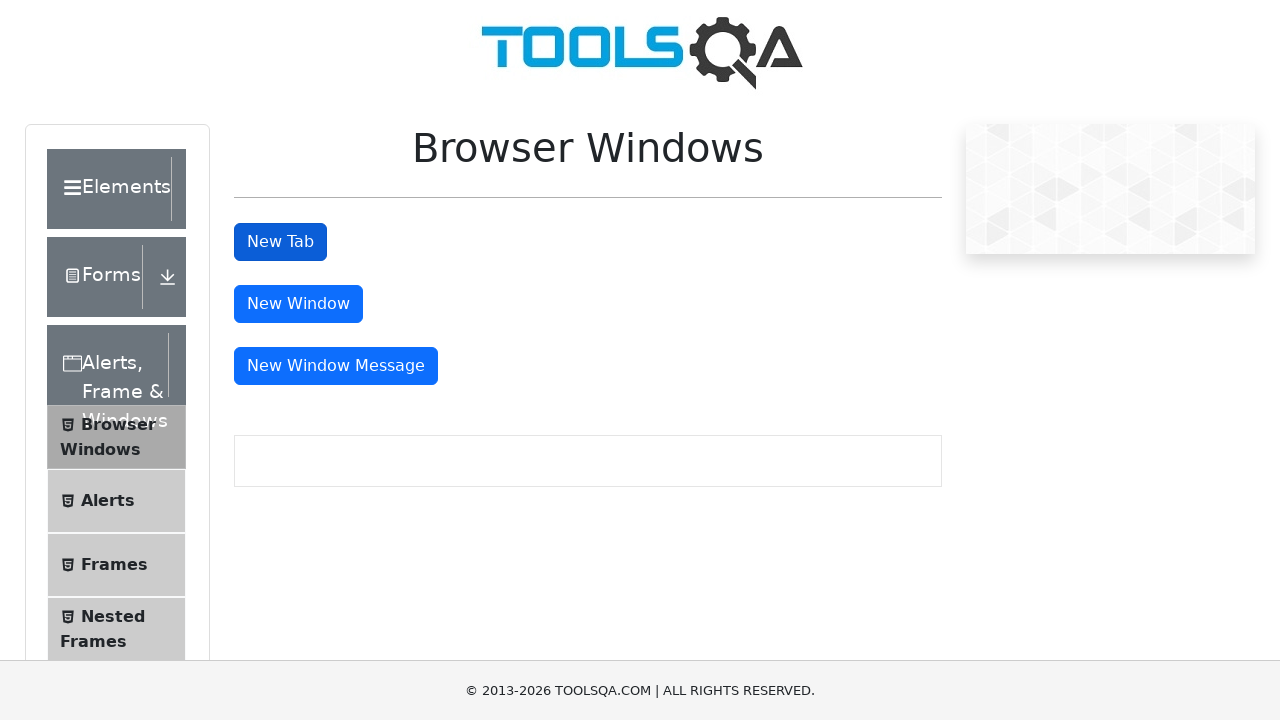

Clicked 'New Window' button to open a new window at (298, 304) on #windowButton
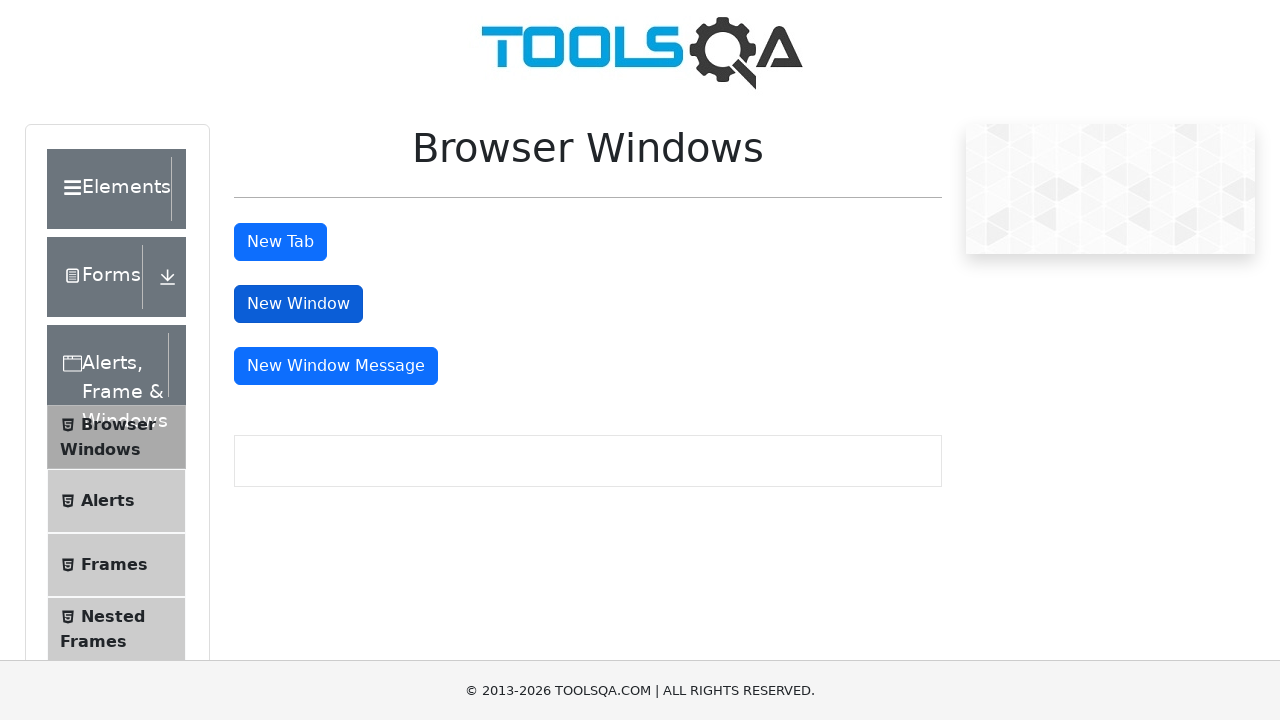

New window loaded, waited for load state
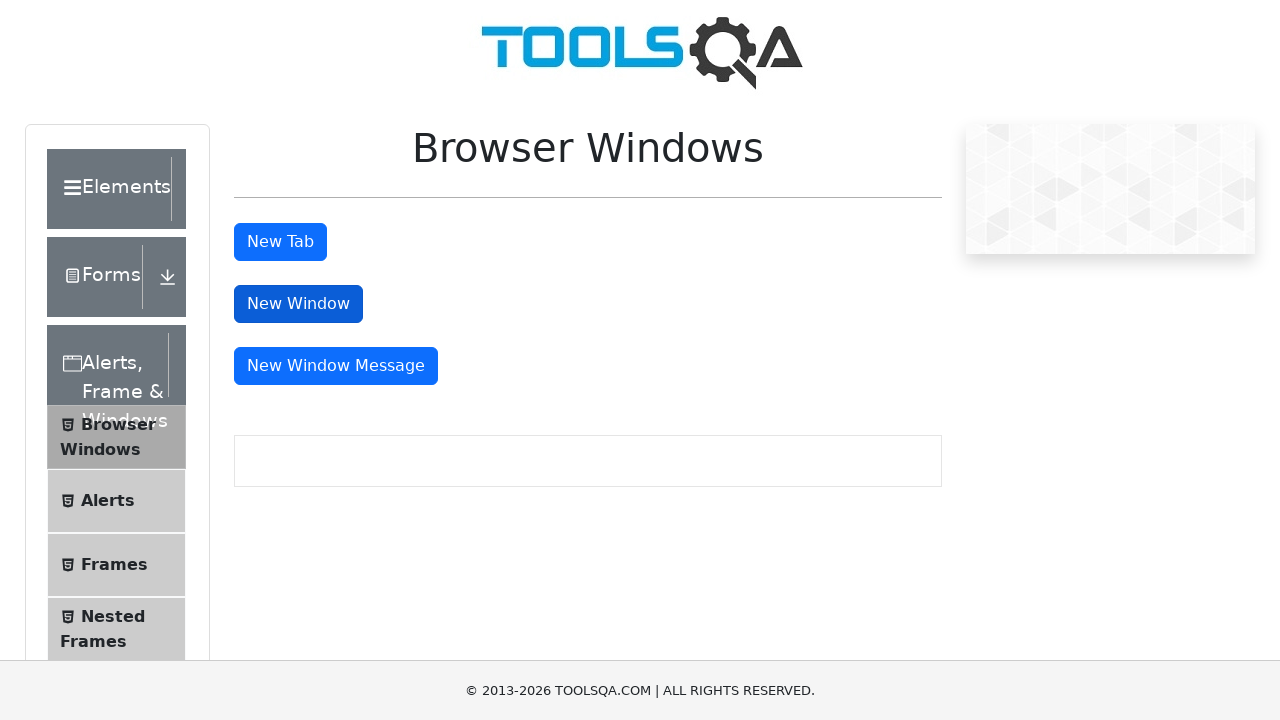

Printed new window URL: https://demoqa.com/sample
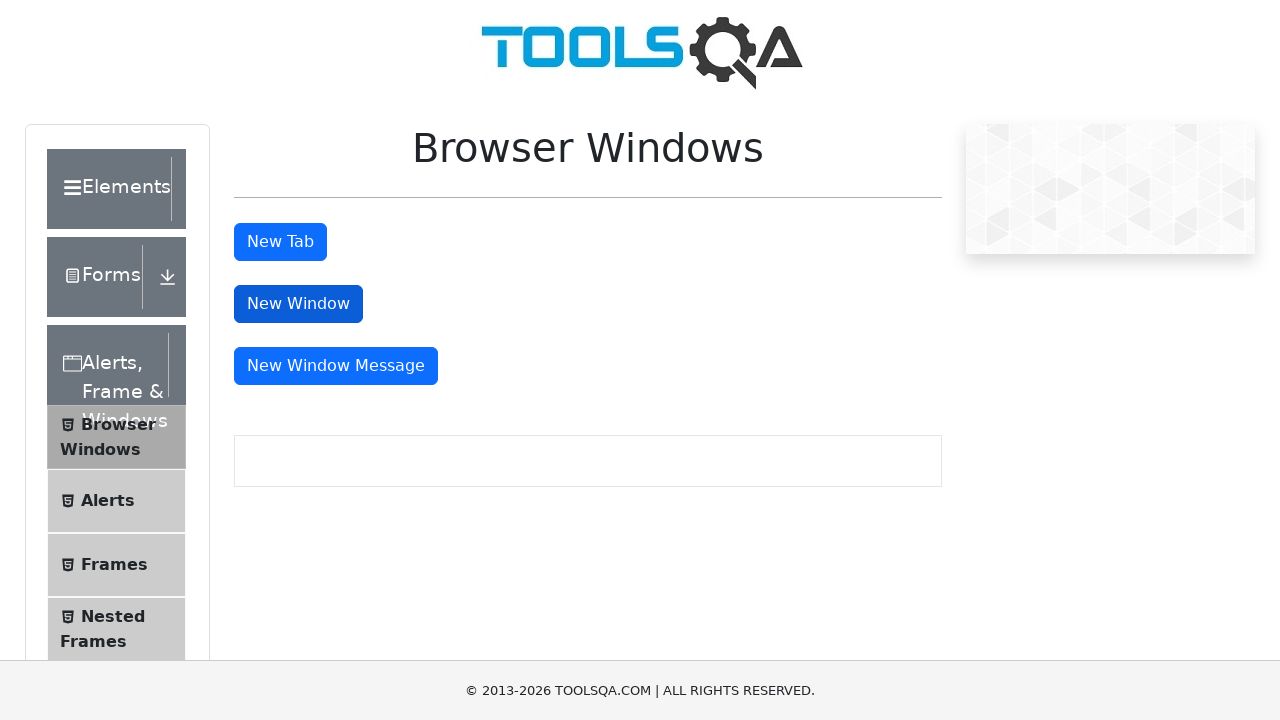

Closed the new window
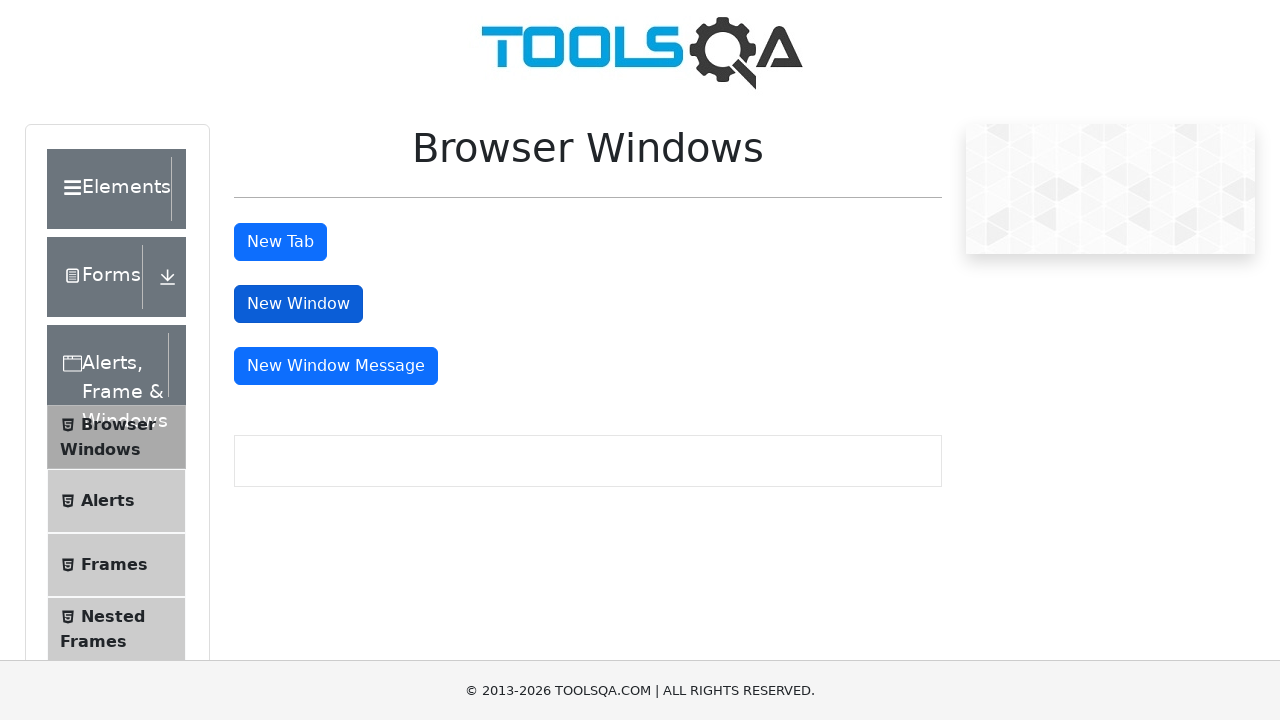

Switched back to original window, printed URL: https://demoqa.com/browser-windows
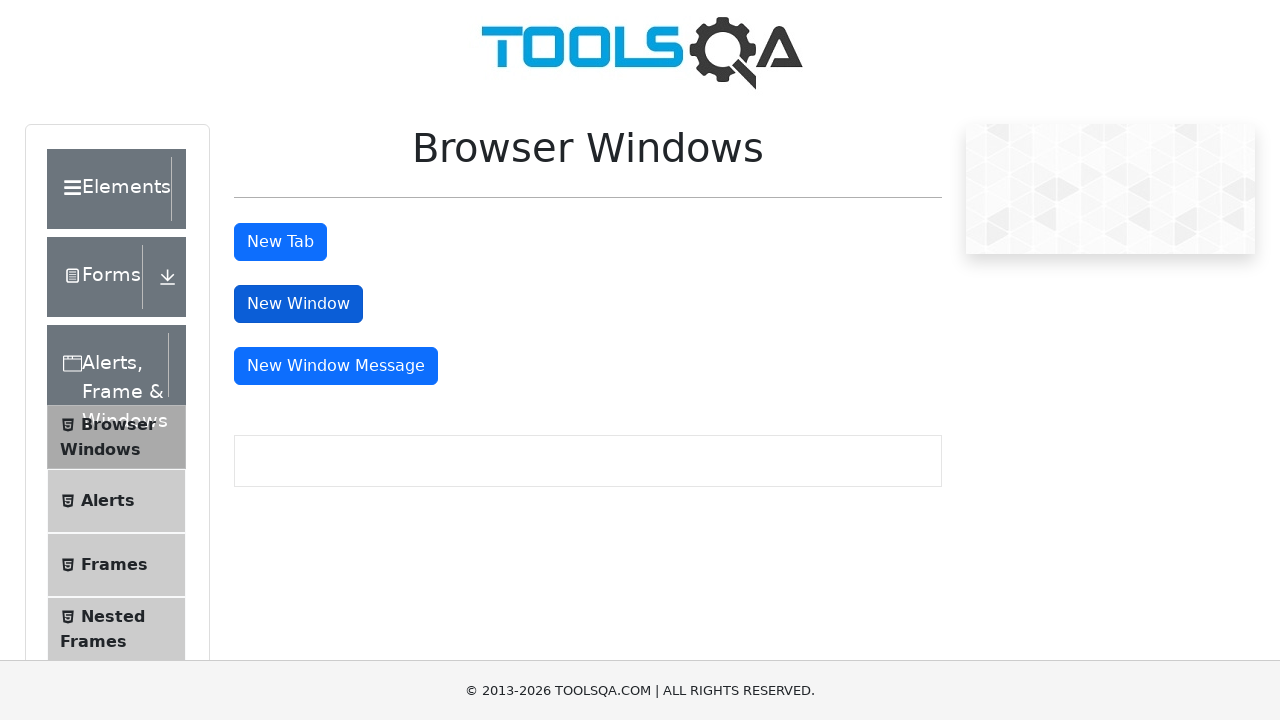

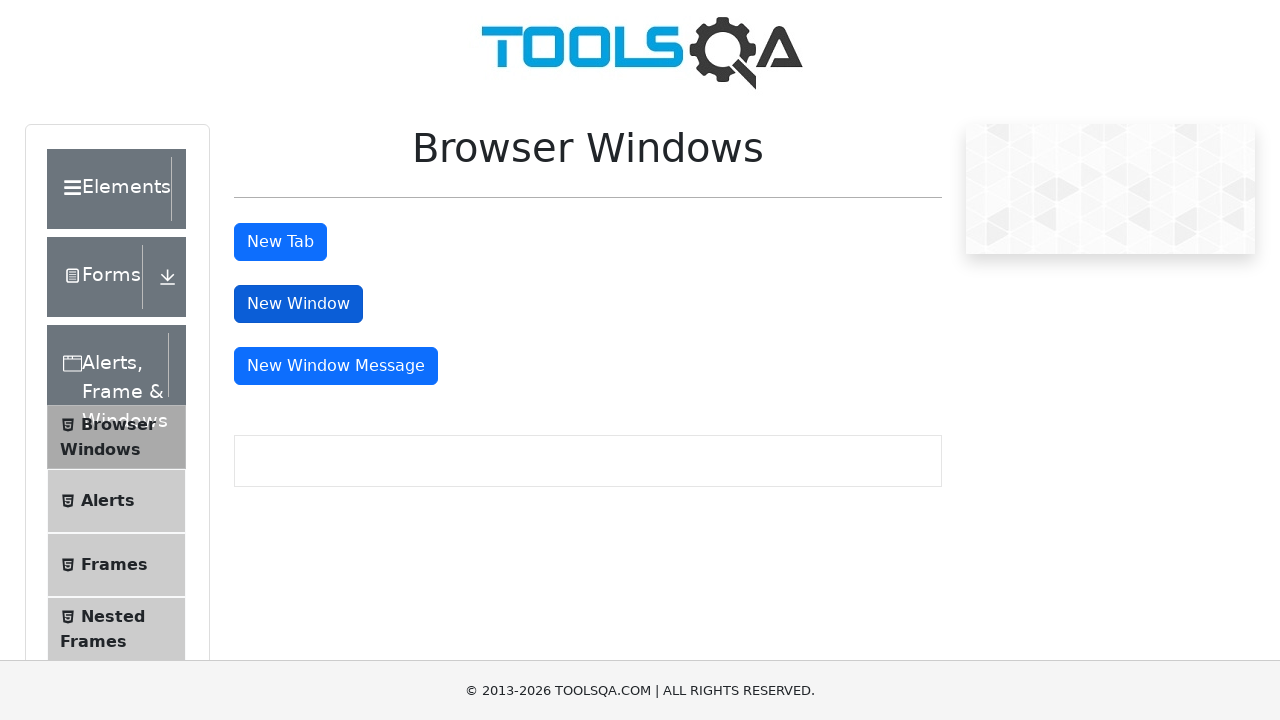